Tests JavaScript prompt popup by triggering it, entering text, and accepting the dialog

Starting URL: https://www.w3schools.com/js/tryit.asp?filename=tryjs_prompt

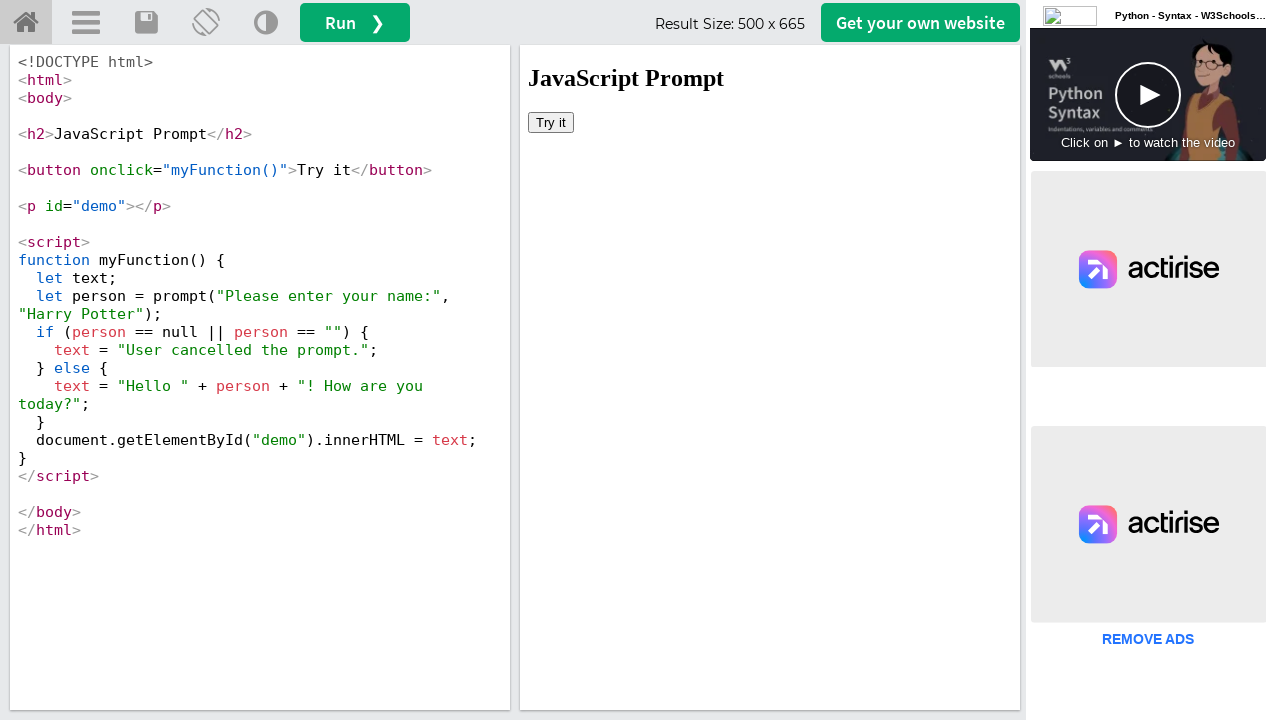

Located iframe containing the demo
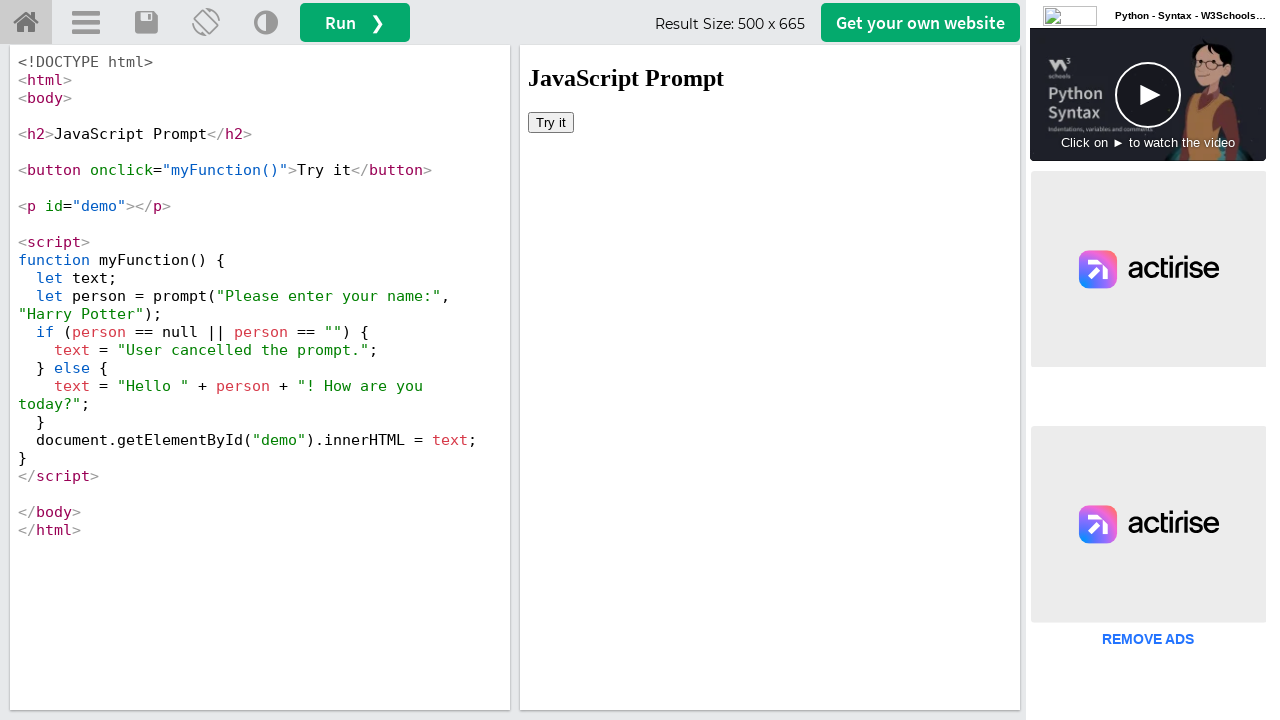

Set up dialog handler to accept prompt with 'Pune'
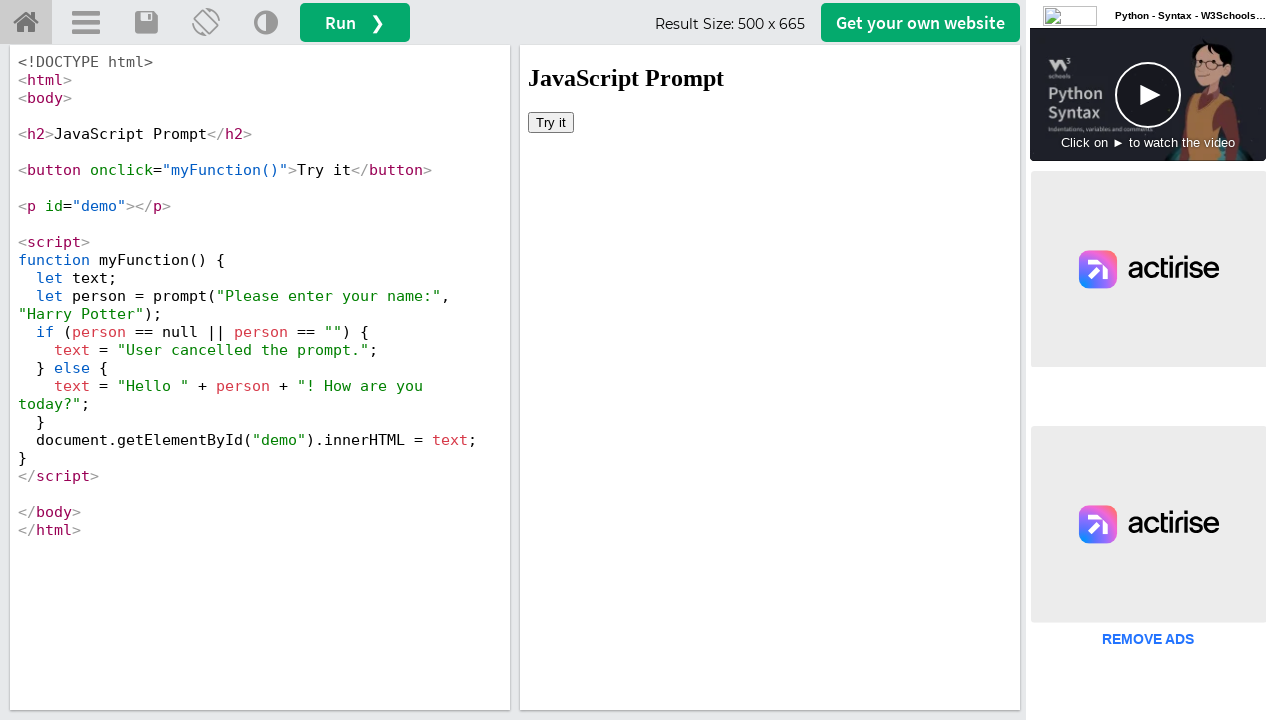

Clicked 'Try it' button to trigger JavaScript prompt dialog at (551, 122) on iframe[id='iframeResult'] >> internal:control=enter-frame >> button:text('Try it
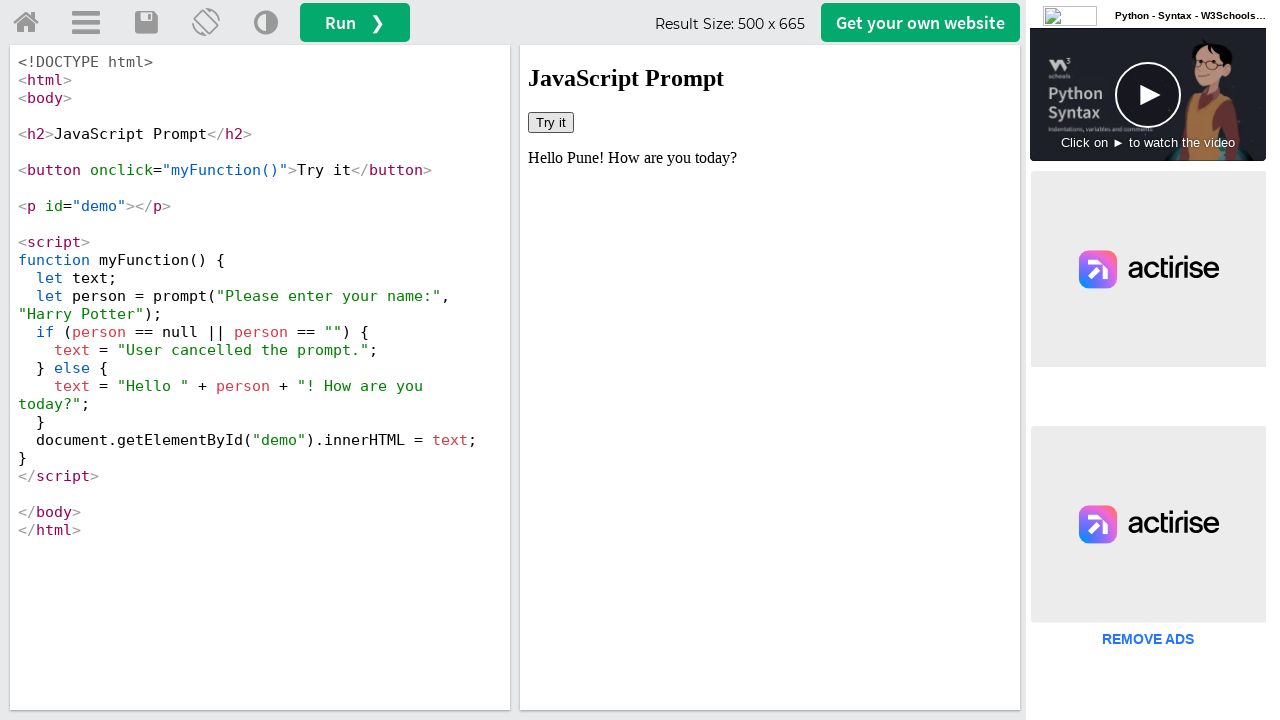

Retrieved result text after accepting dialog with 'Pune'
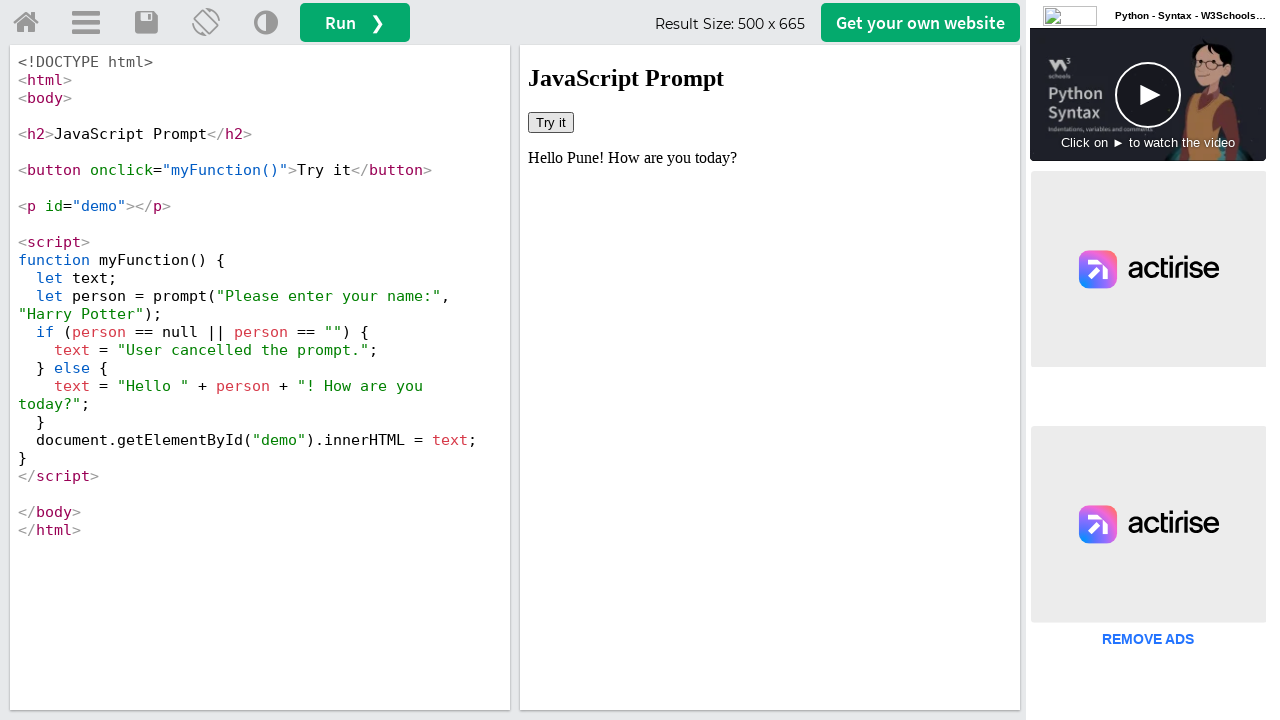

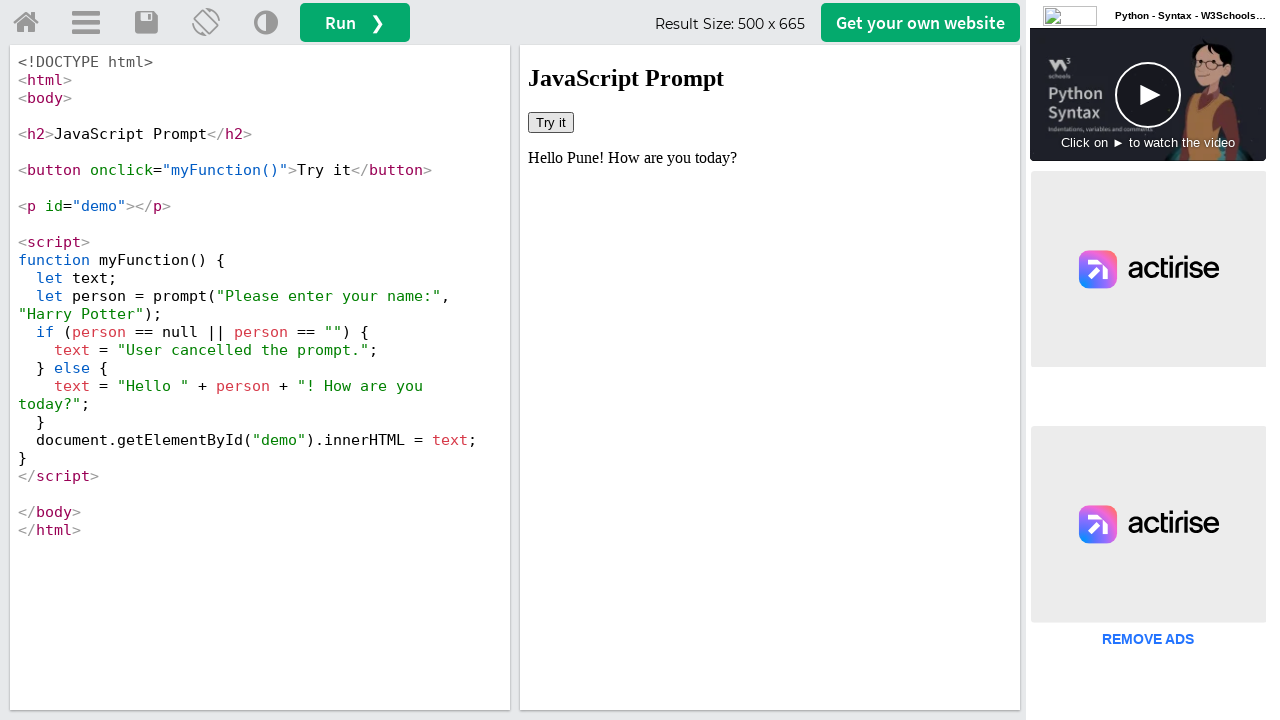